Navigates to Y Combinator homepage and verifies the page title matches the expected value

Starting URL: https://www.ycombinator.com/

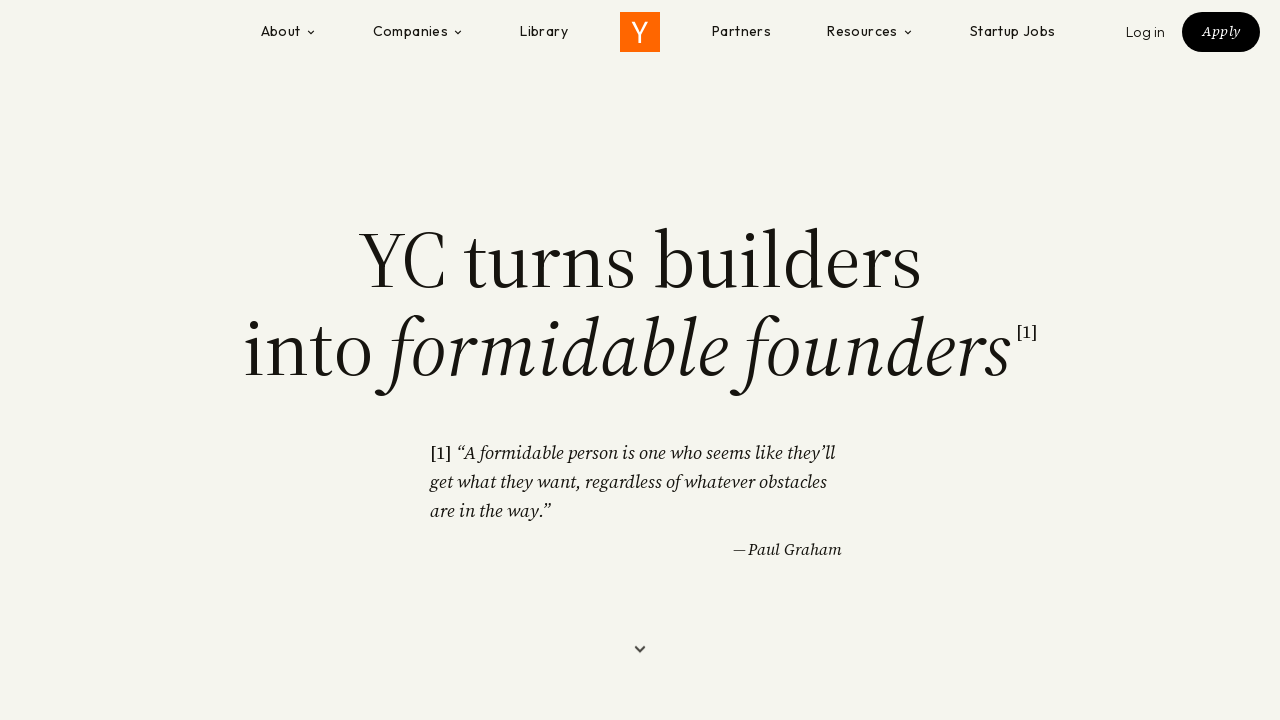

Navigated to Y Combinator homepage
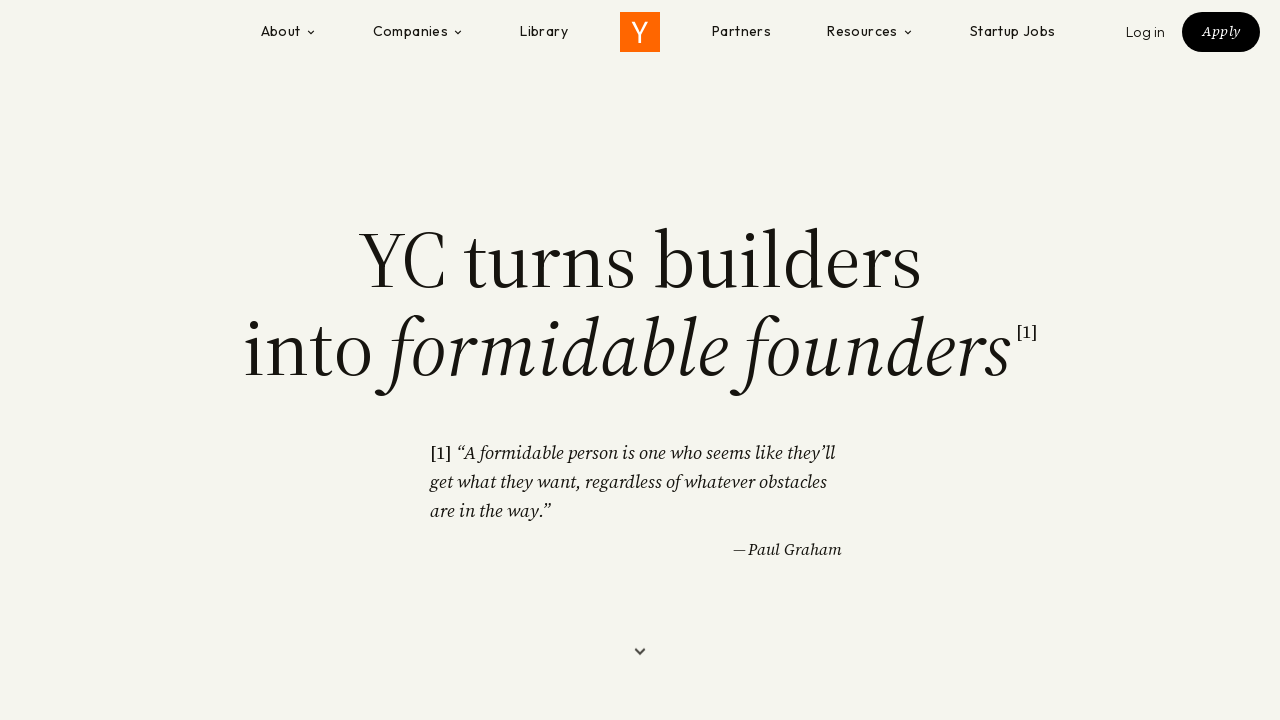

Verified page title matches 'Y Combinator'
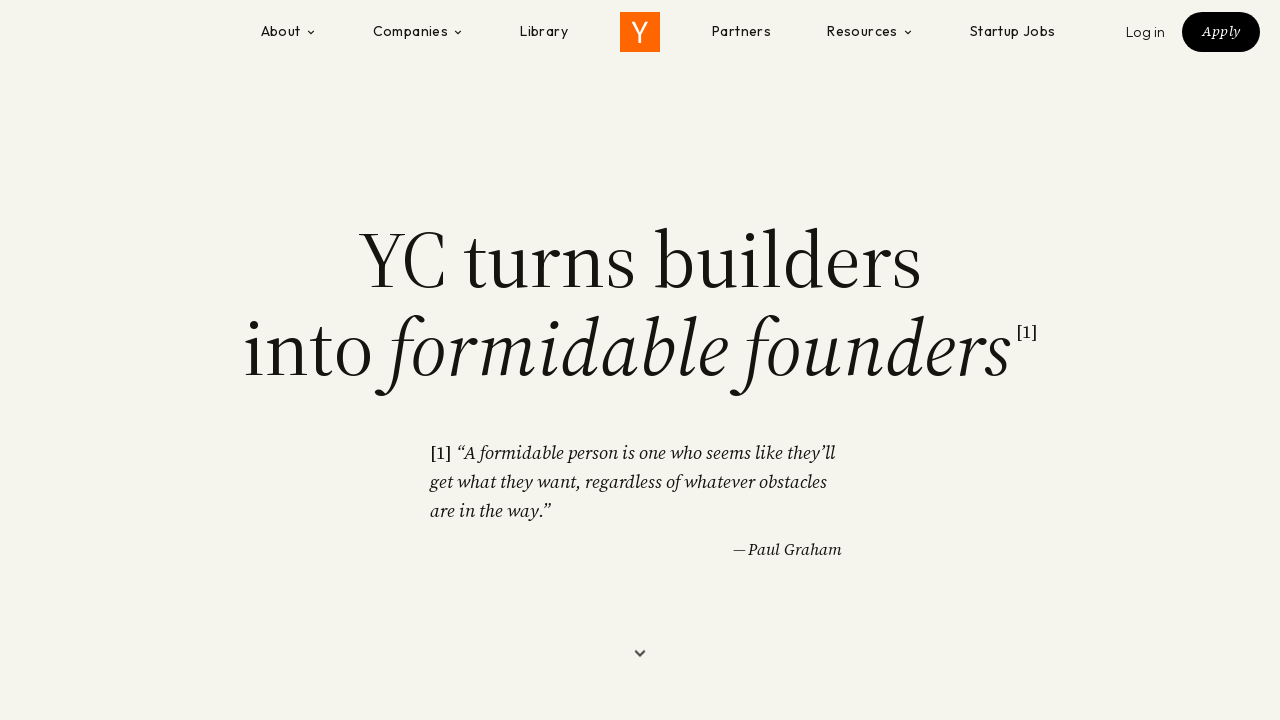

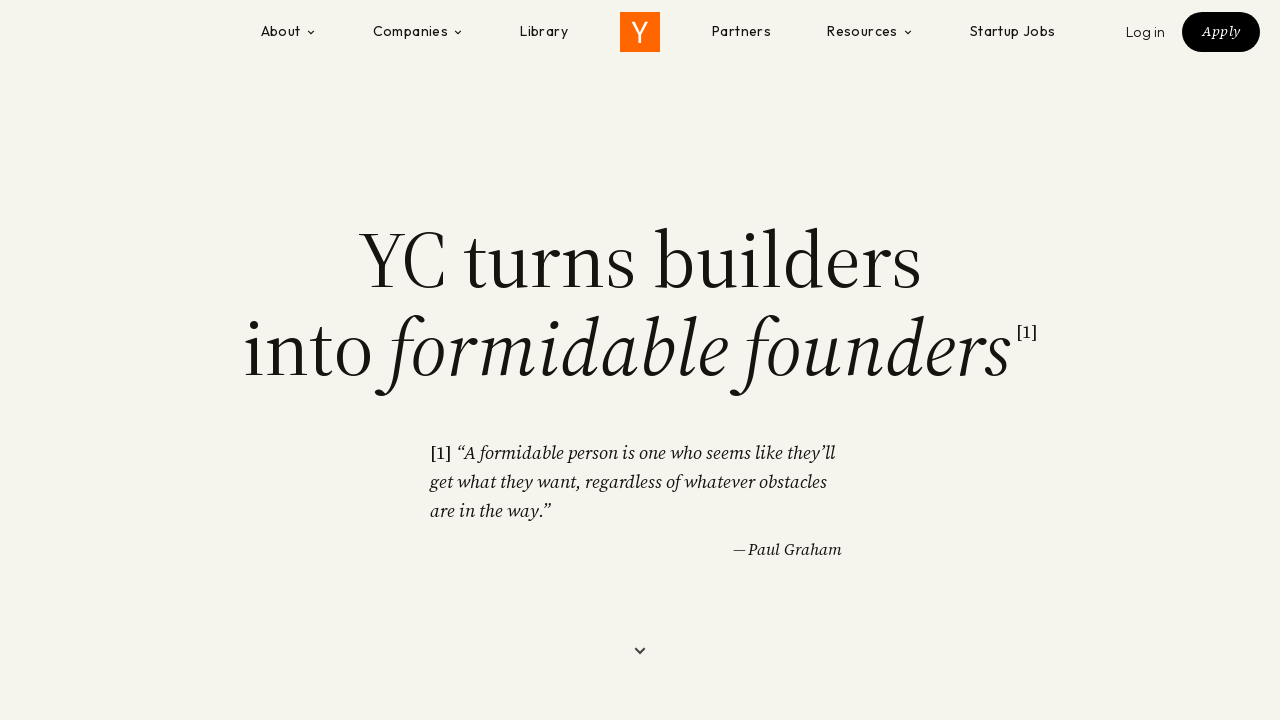